Tests the search functionality on testotomasyonu.com by searching for "Java" and verifying the product count result displays "0 Products Found"

Starting URL: https://testotomasyonu.com

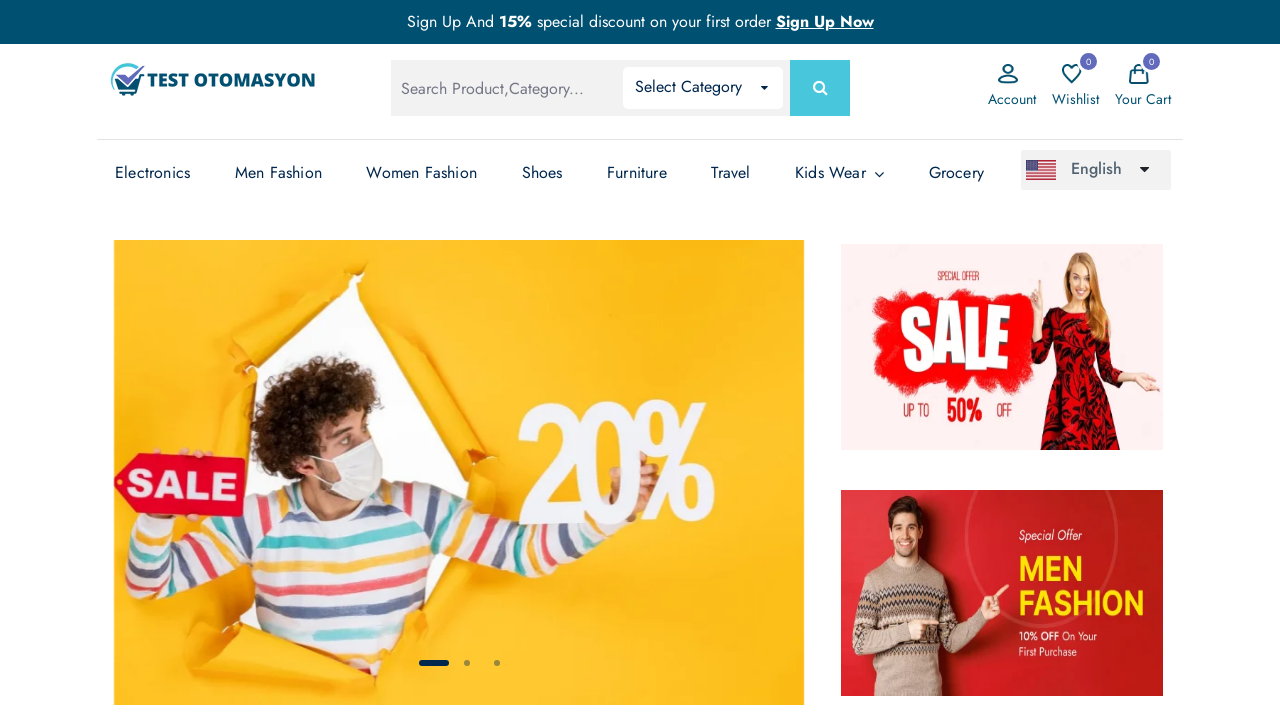

Filled search box with 'Java' on #global-search
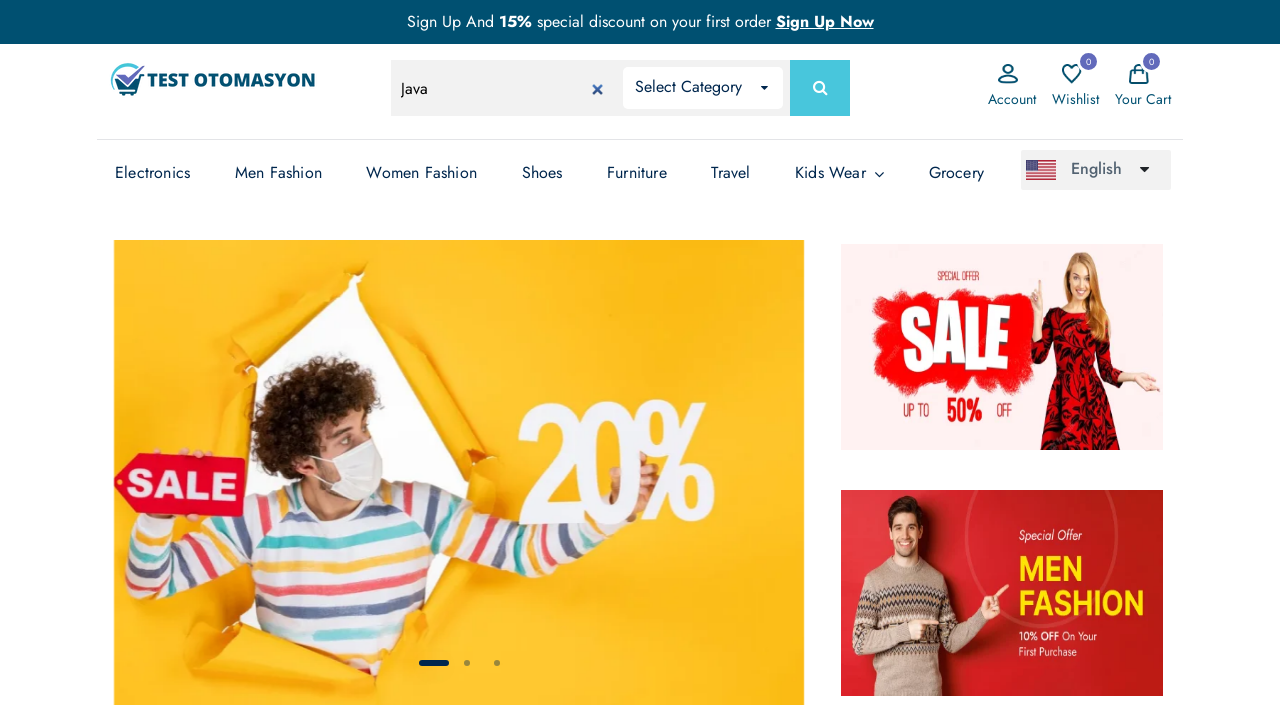

Pressed Enter to submit search for 'Java' on #global-search
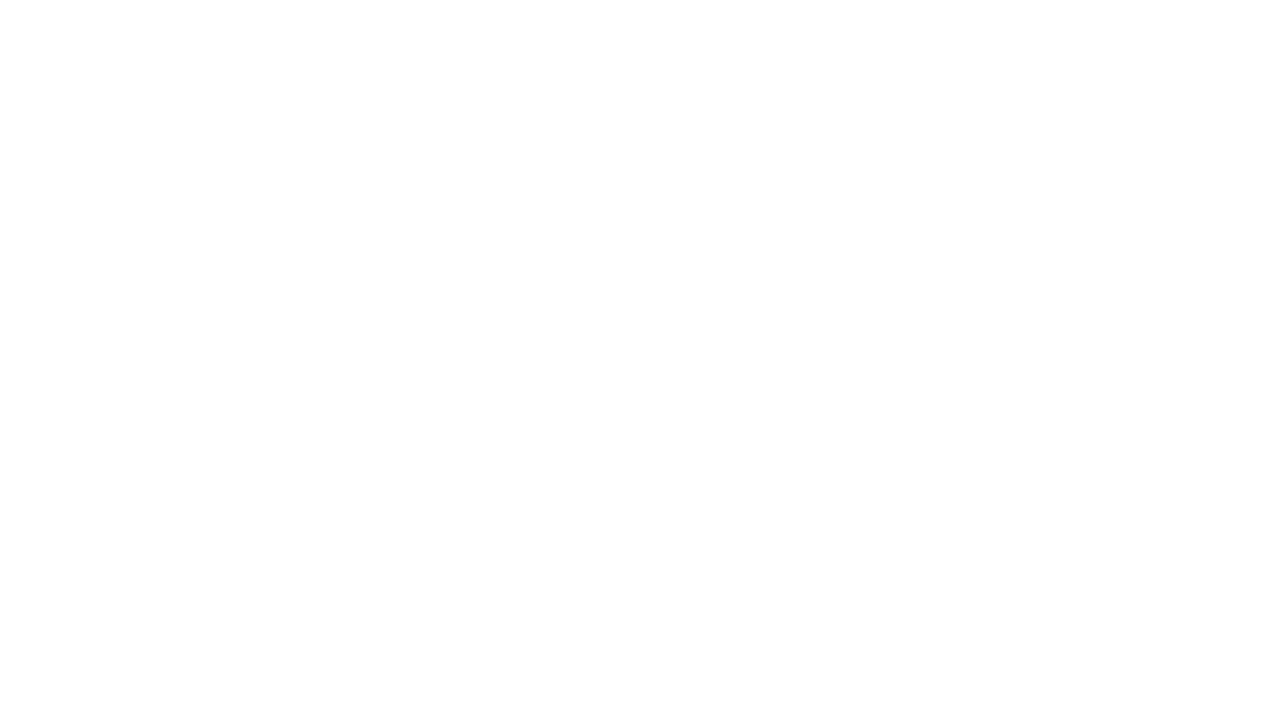

Search results loaded and product count text appeared
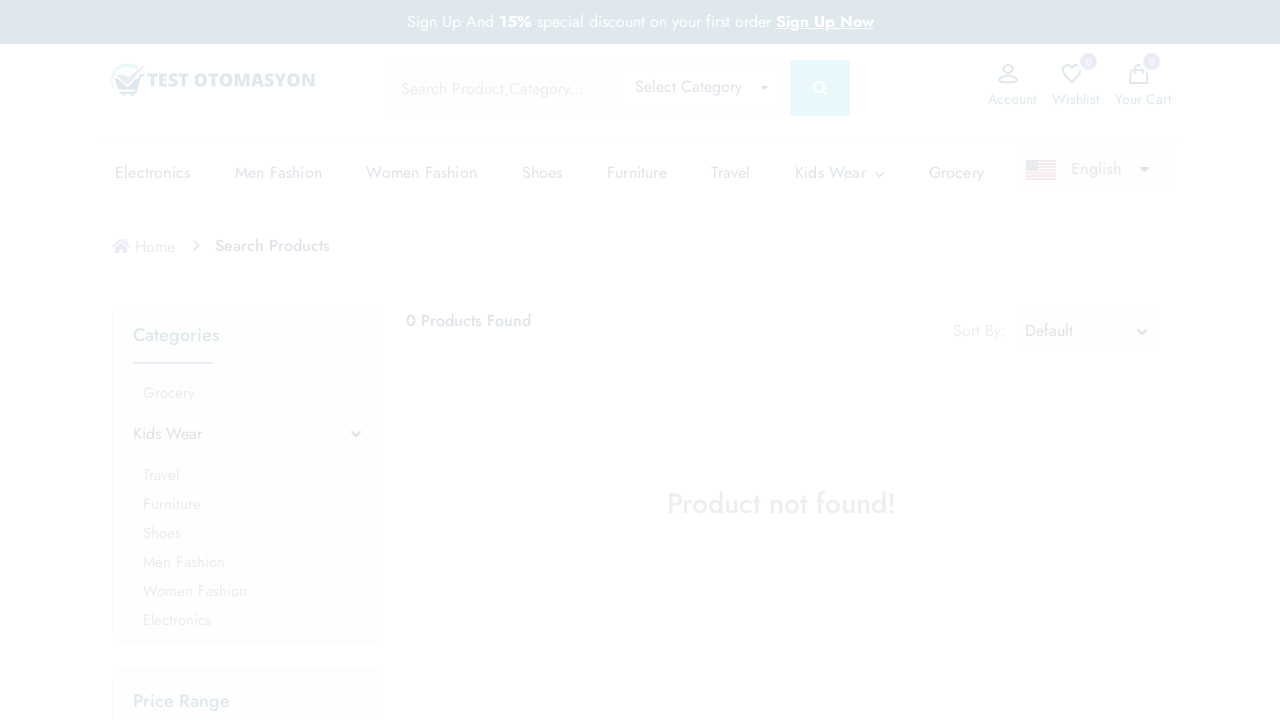

Retrieved product count text: '0 Products Found'
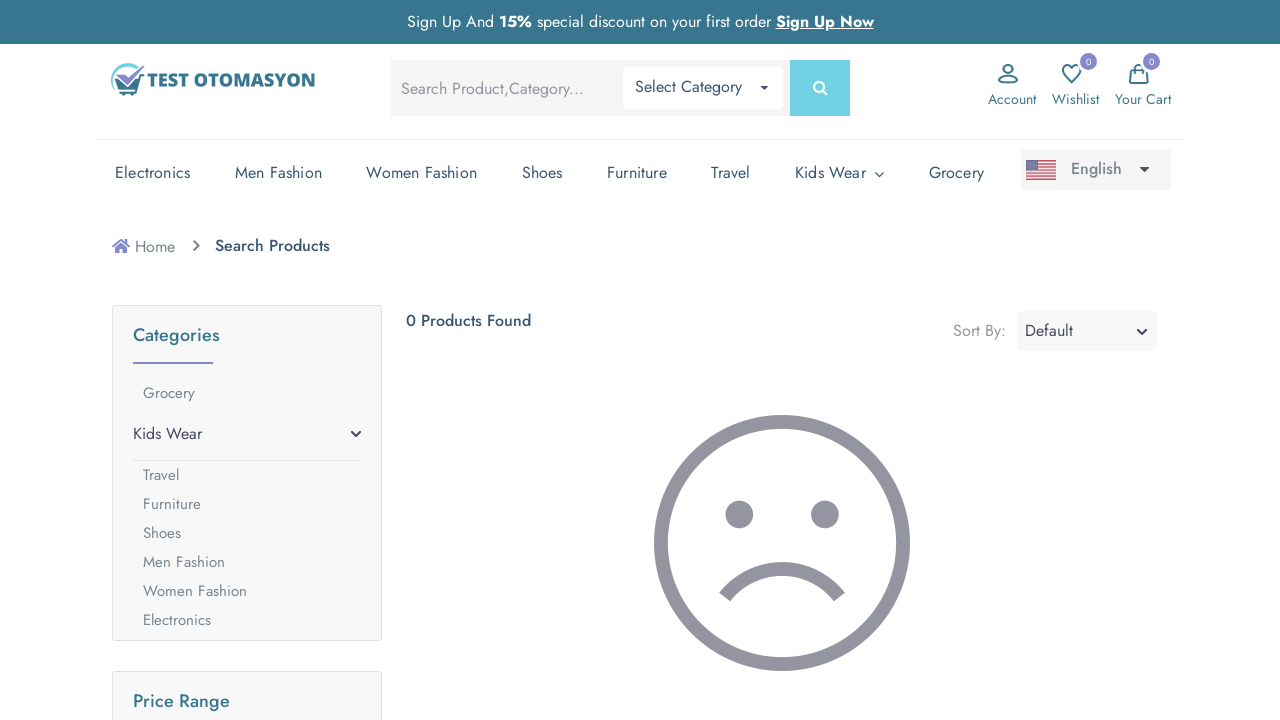

Verified that product count displays '0 Products Found'
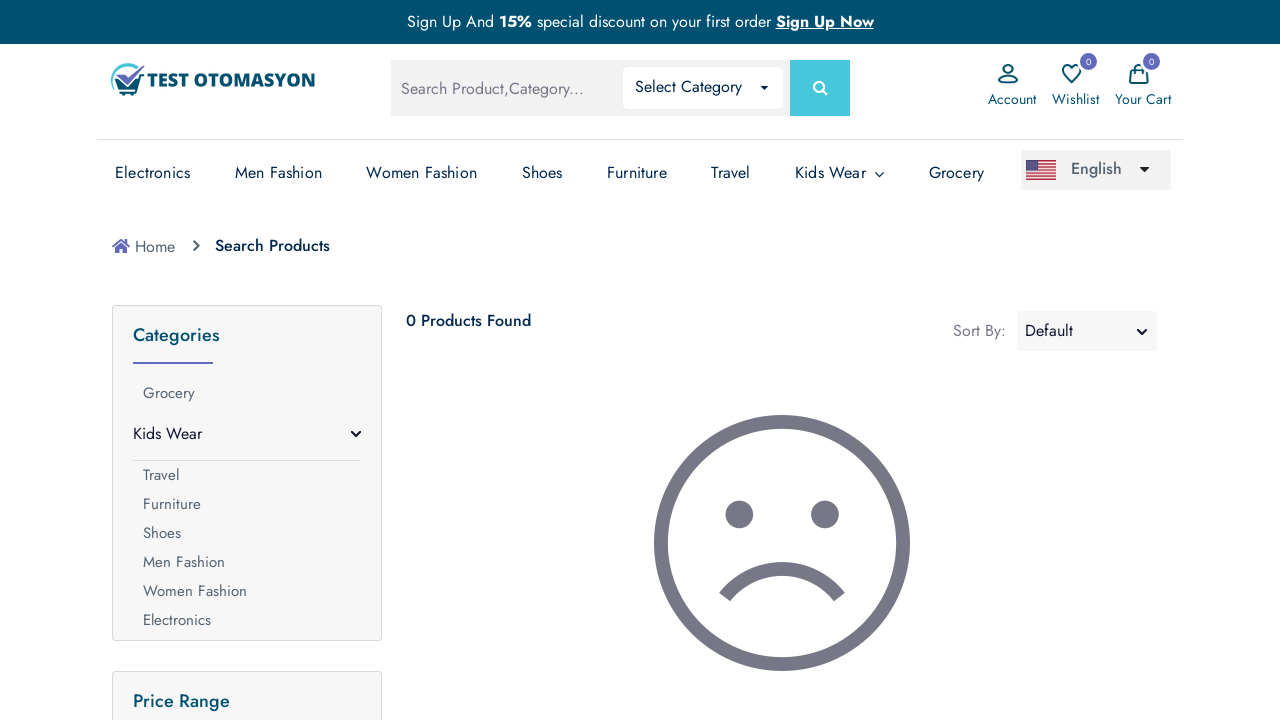

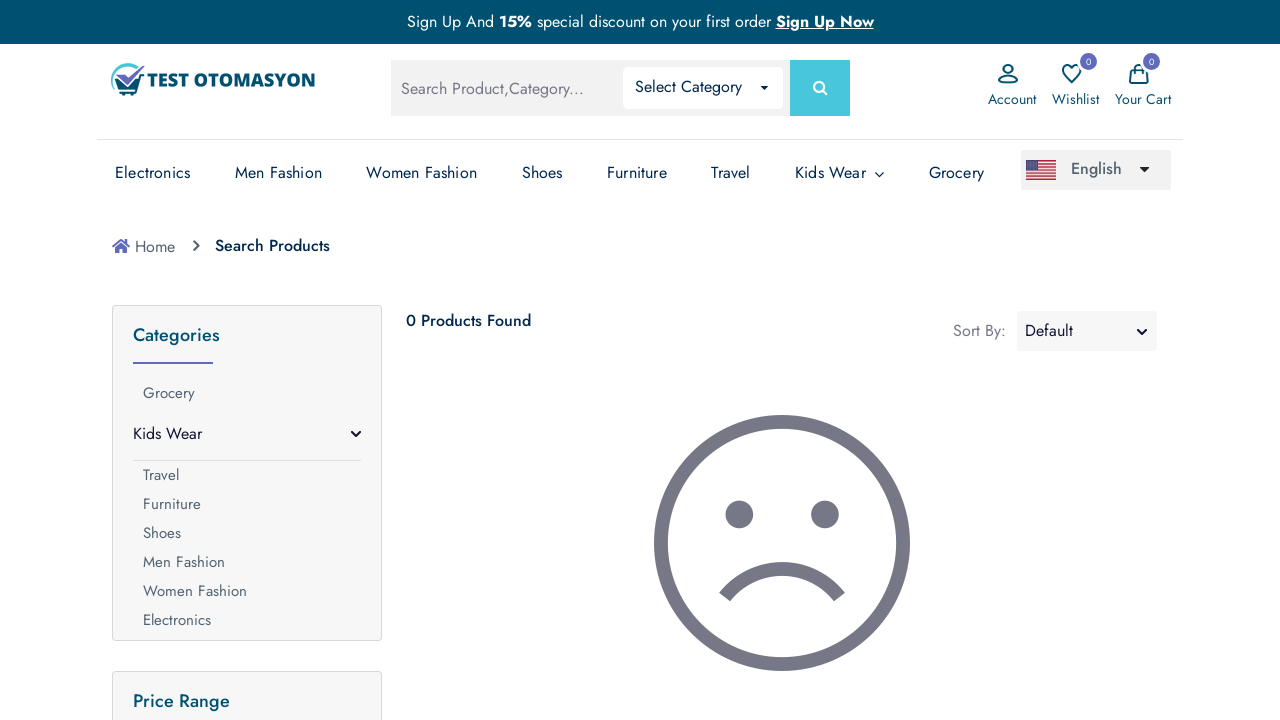